Tests the SpiceJet flight booking form by interacting with the origin/from location field and entering a location code

Starting URL: https://www.spicejet.com

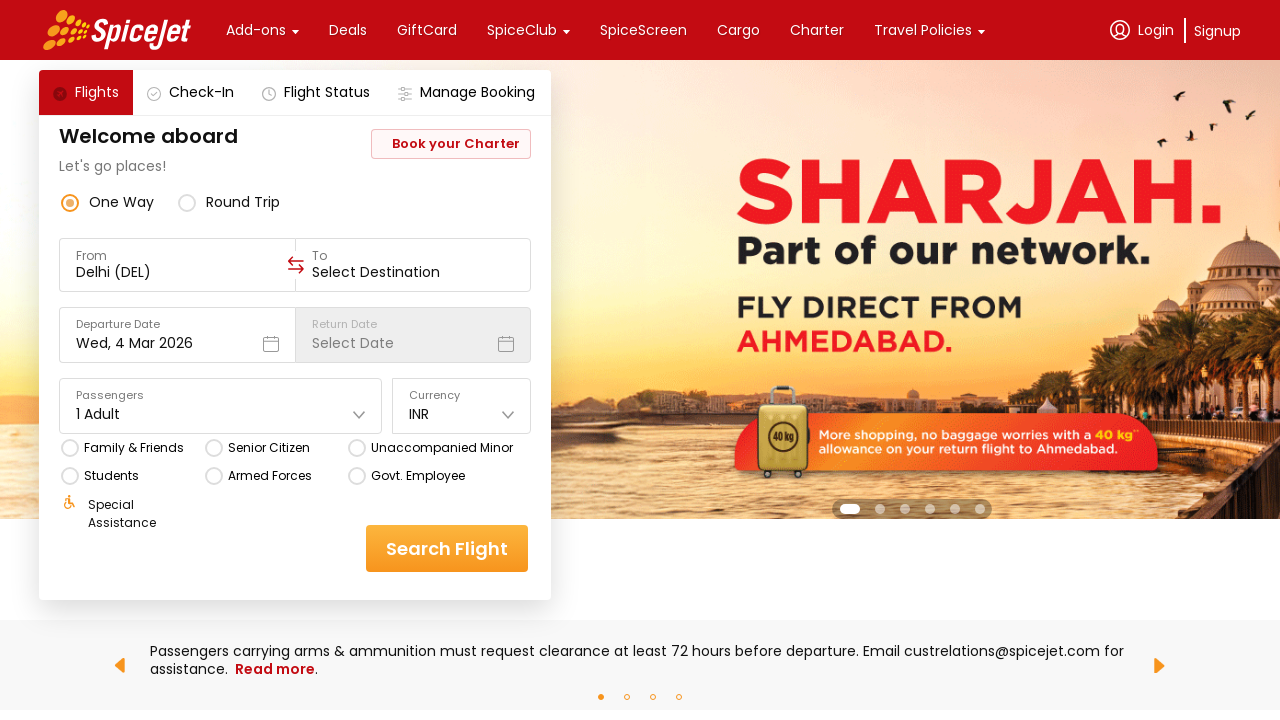

Waited for page to load completely (5 seconds)
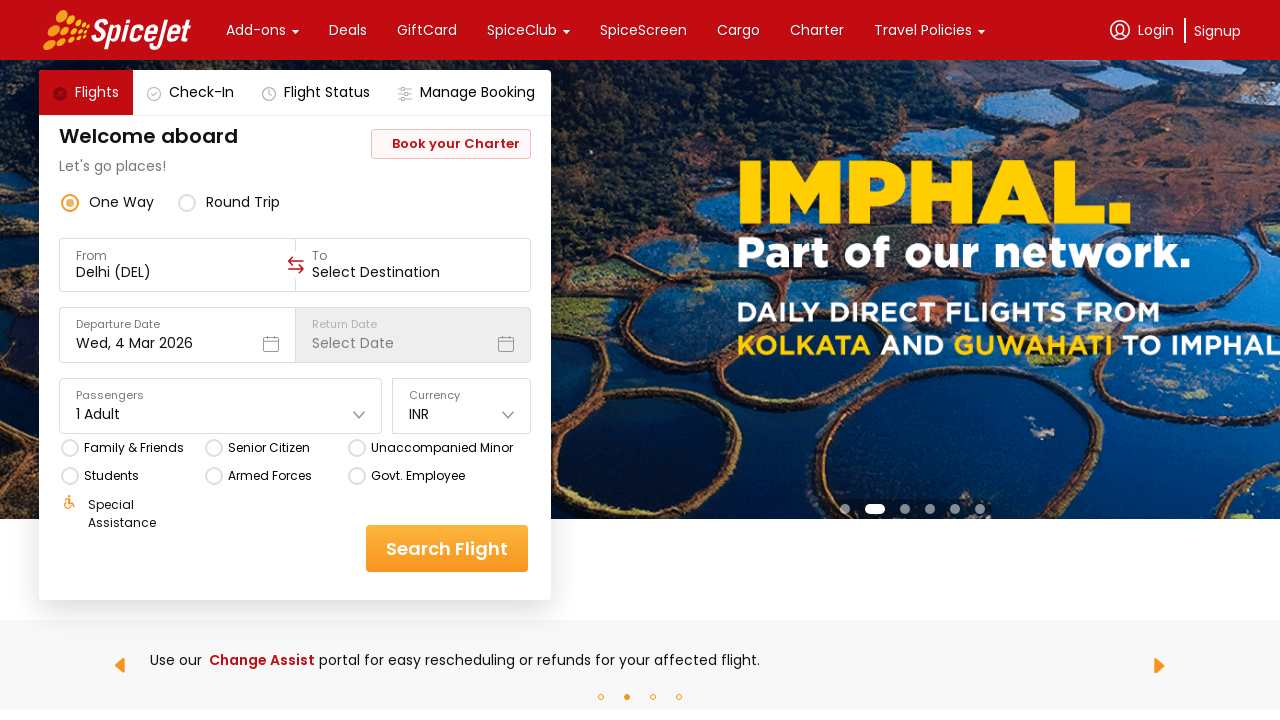

Located the 'From' field for origin location
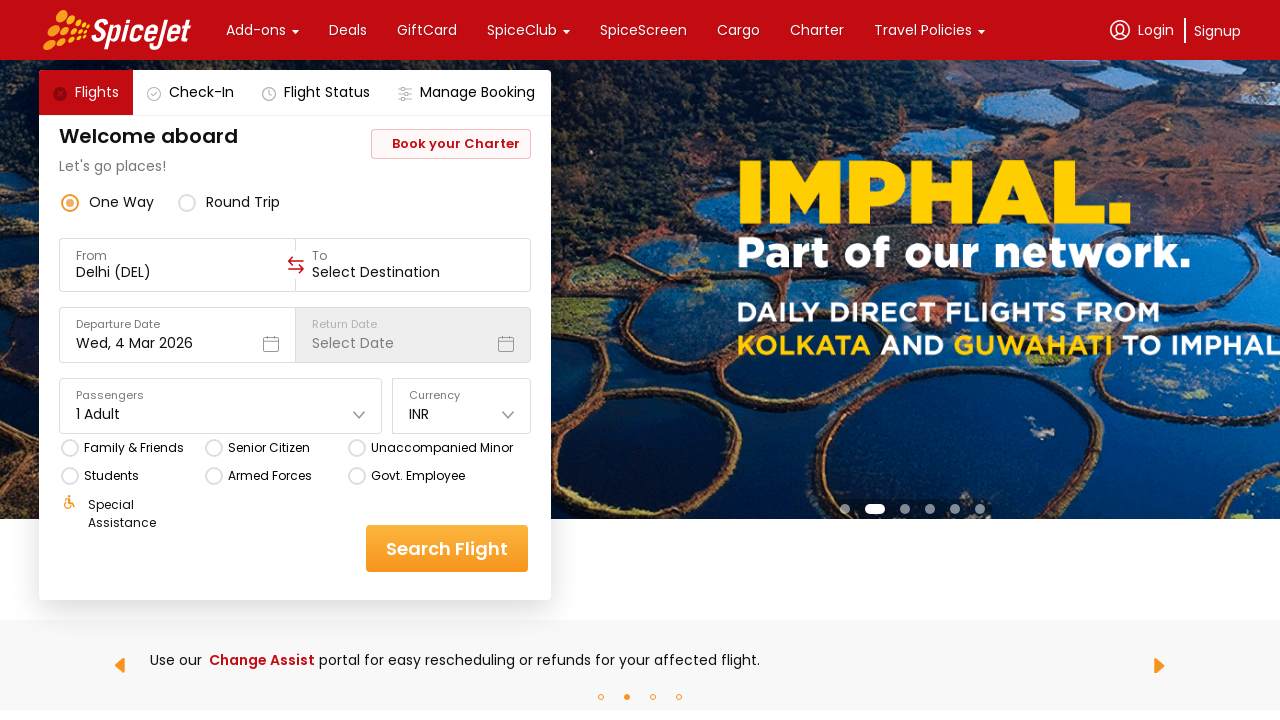

Clicked on the 'From' field to activate it at (178, 272) on xpath=//div[@data-testid='to-testID-origin']/div/div/input
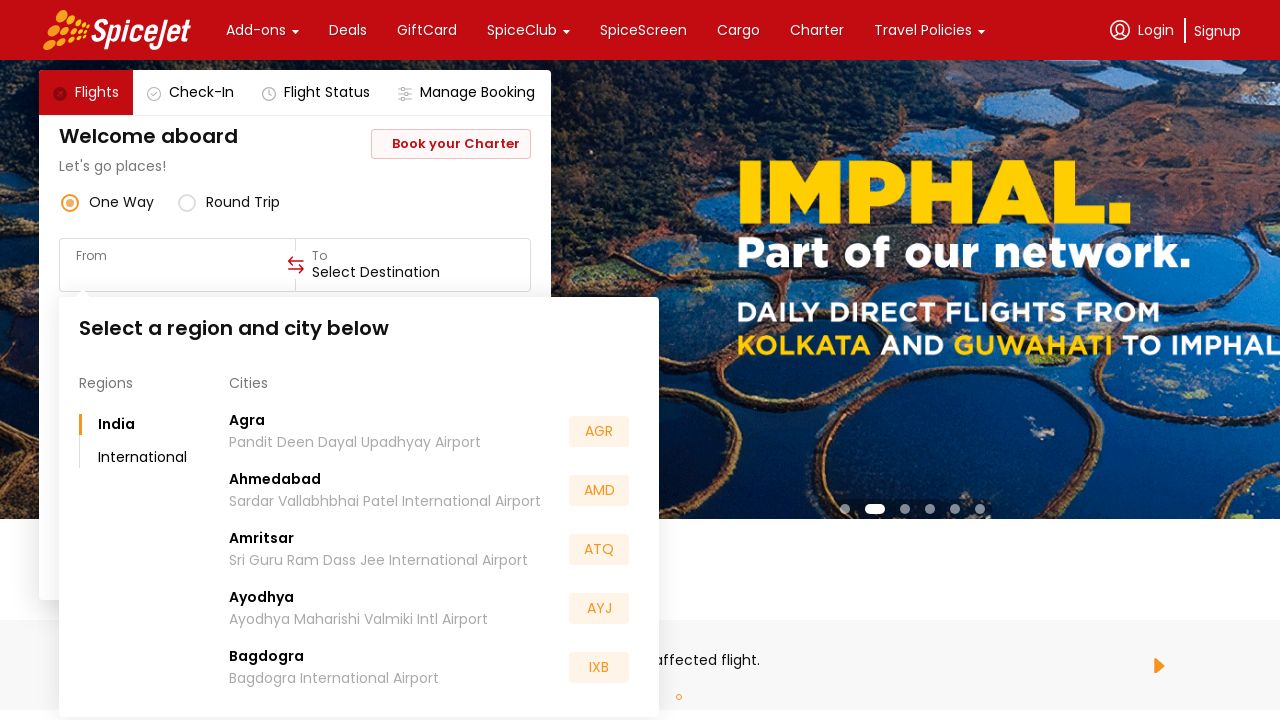

Entered location code 'PAT' in the From field on xpath=//div[@data-testid='to-testID-origin']/div/div/input
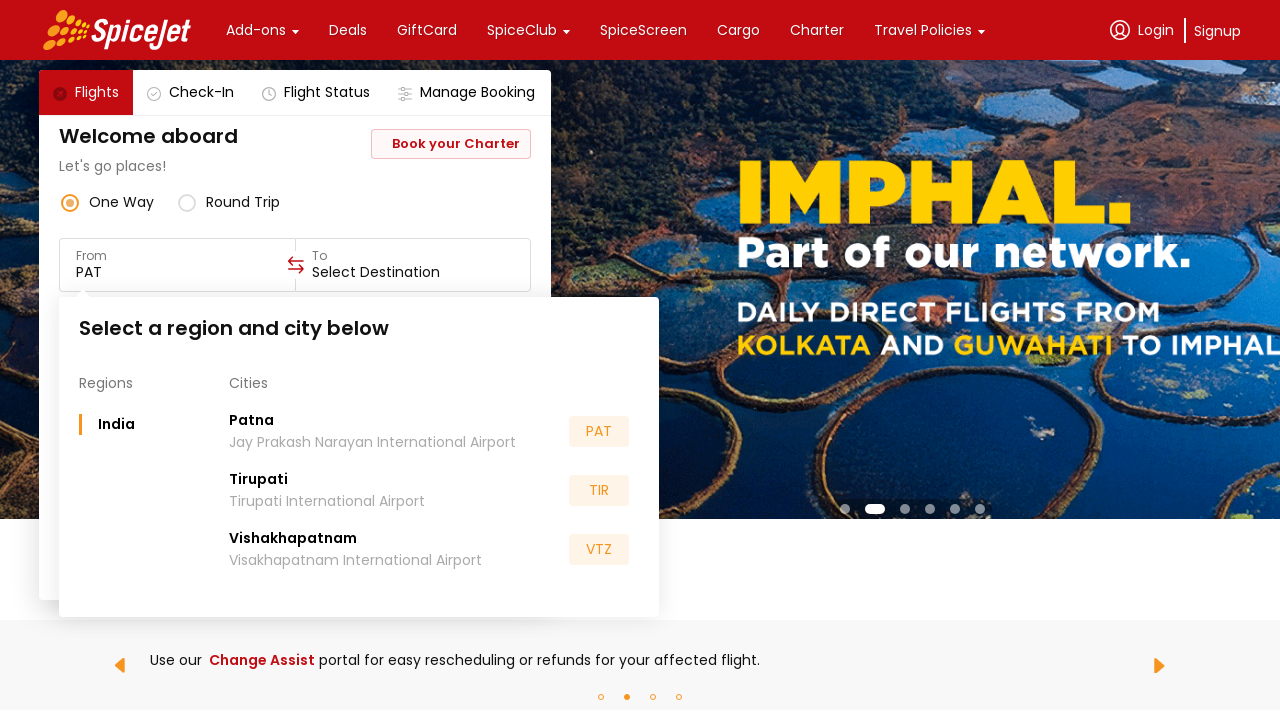

Waited for suggestions or next interaction (13 seconds)
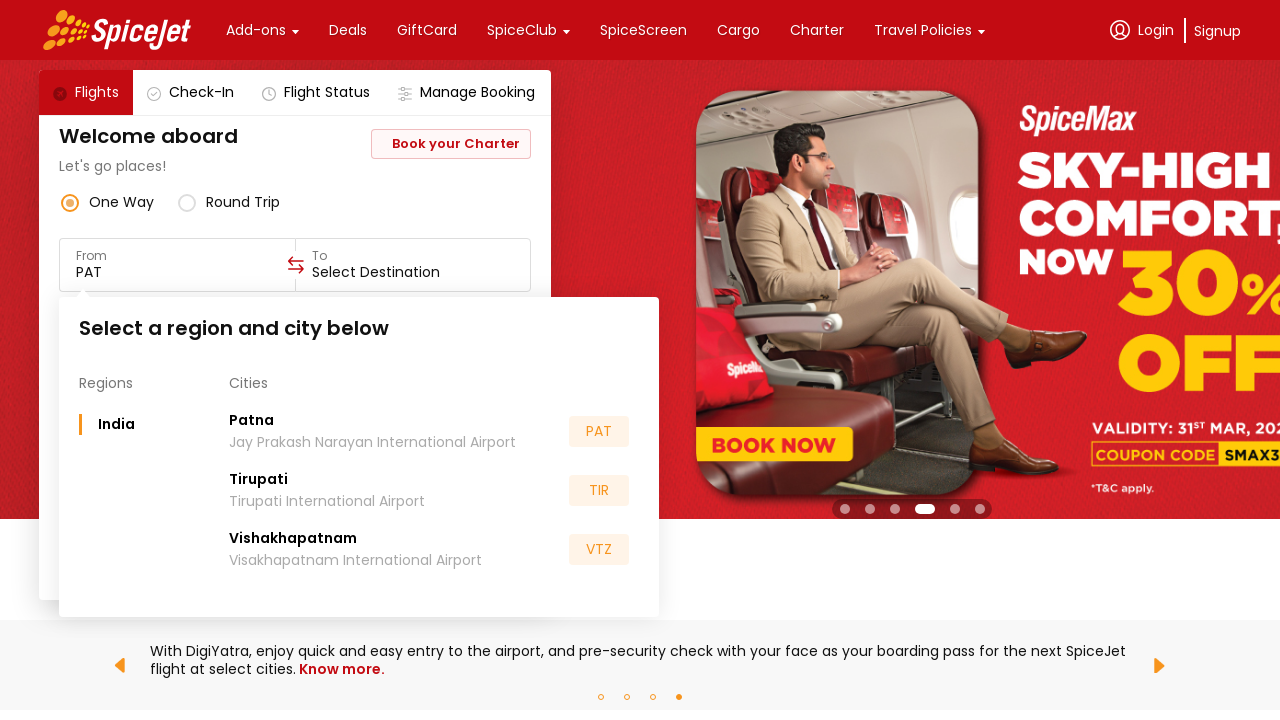

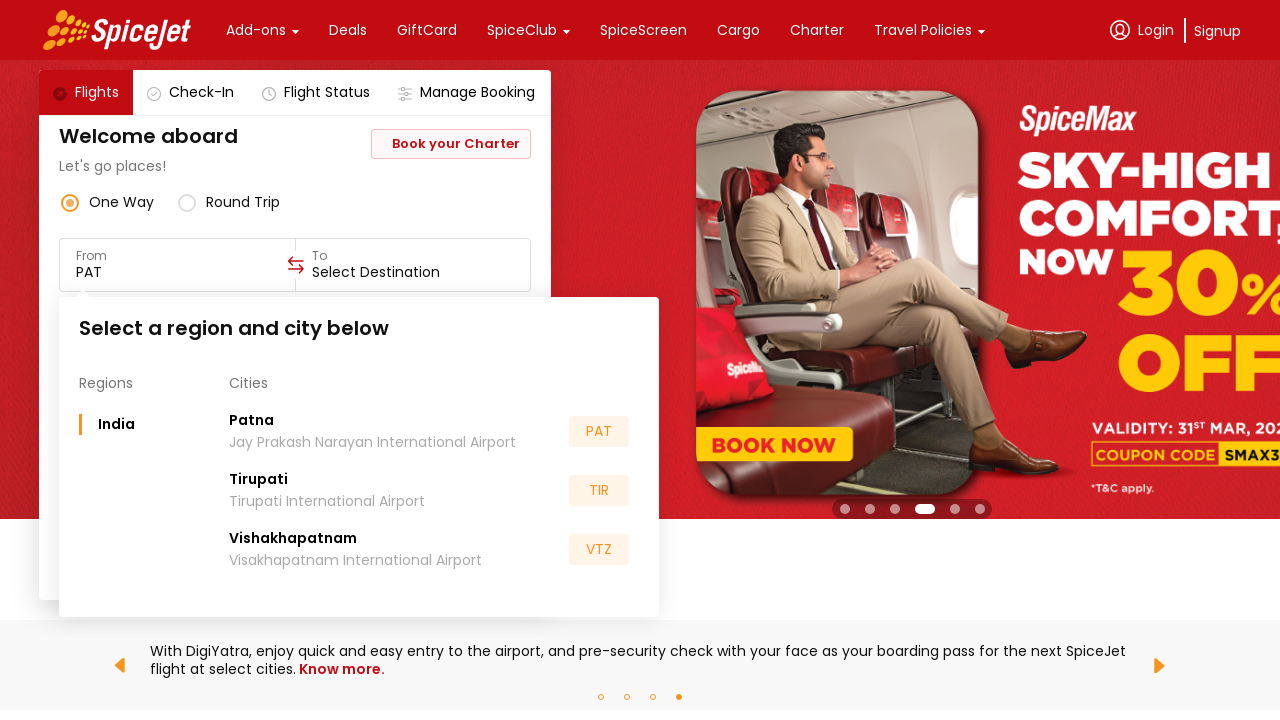